Tests A/B test opt-out by adding opt-out cookie on the main page before navigating to the A/B test page

Starting URL: http://the-internet.herokuapp.com

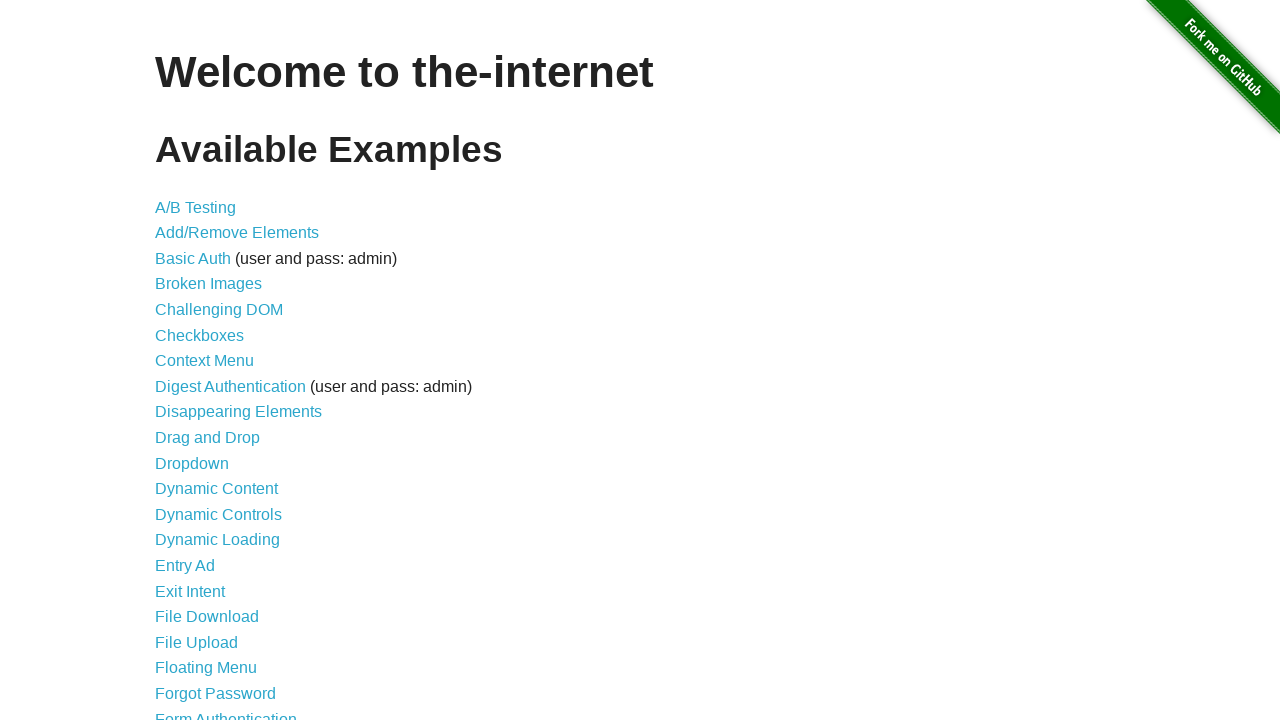

Added optimizelyOptOut cookie to context before navigation
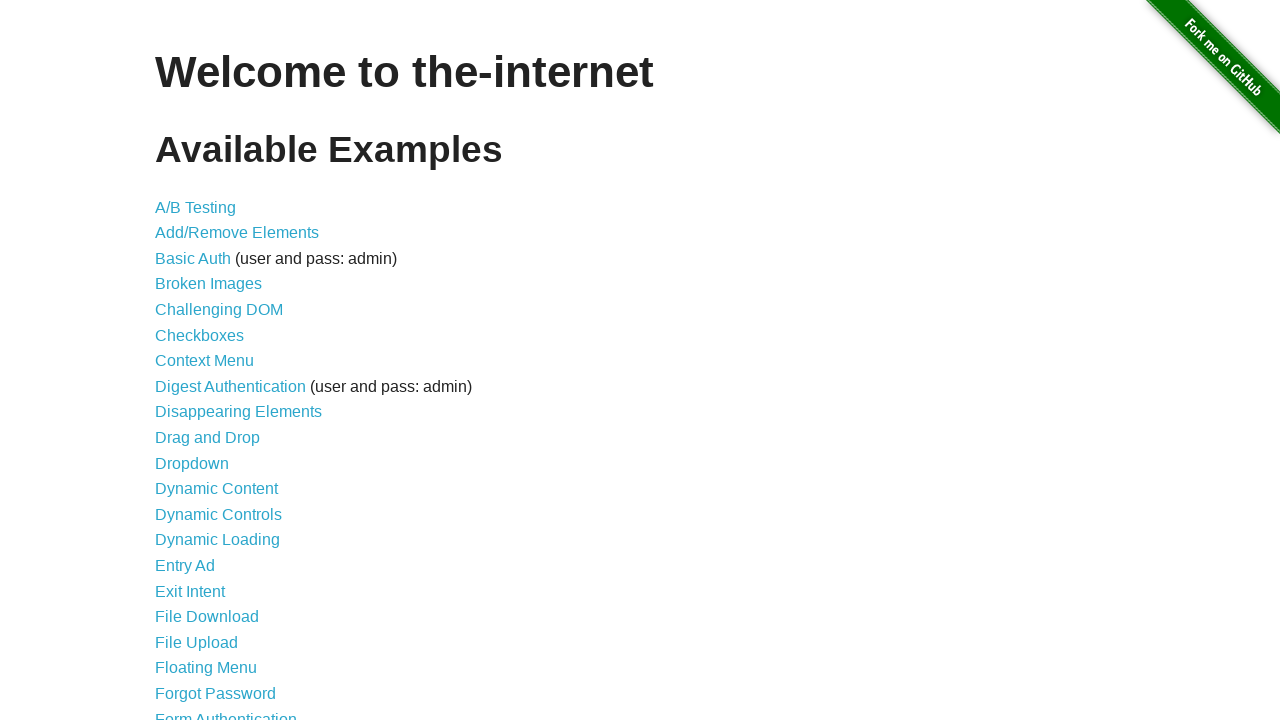

Navigated to A/B test page with opt-out cookie
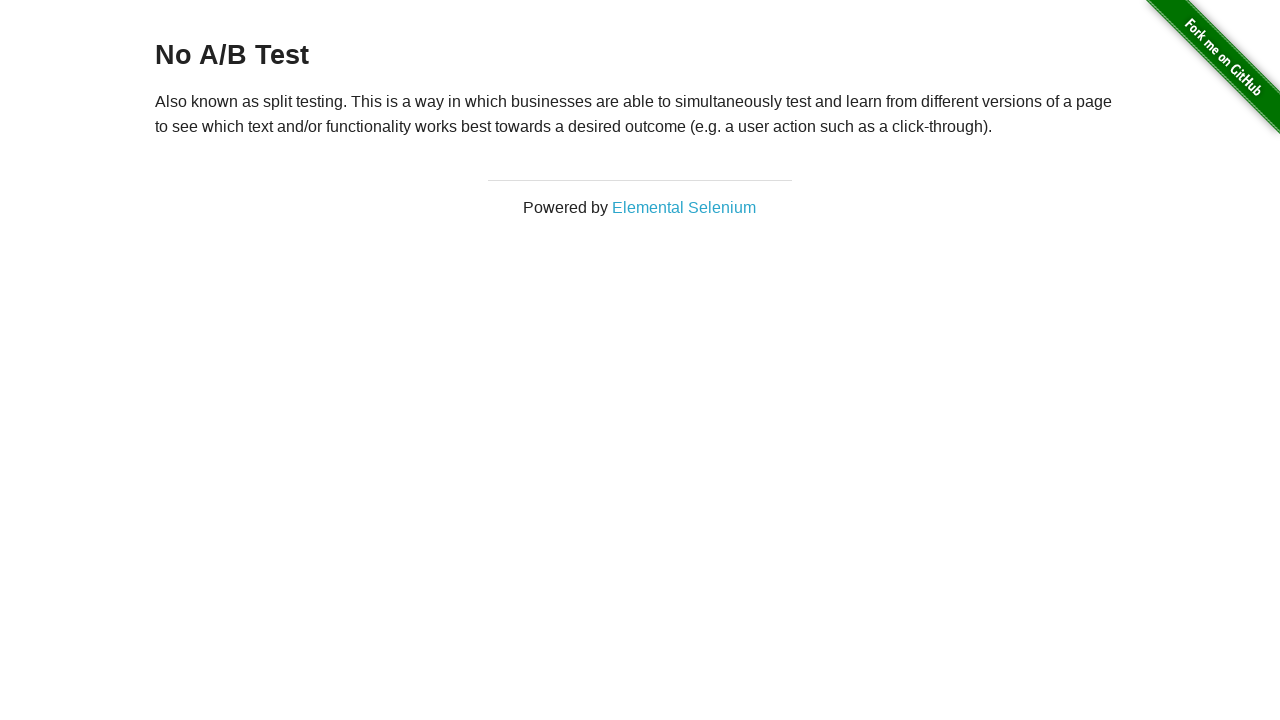

Retrieved heading text to verify opt-out status
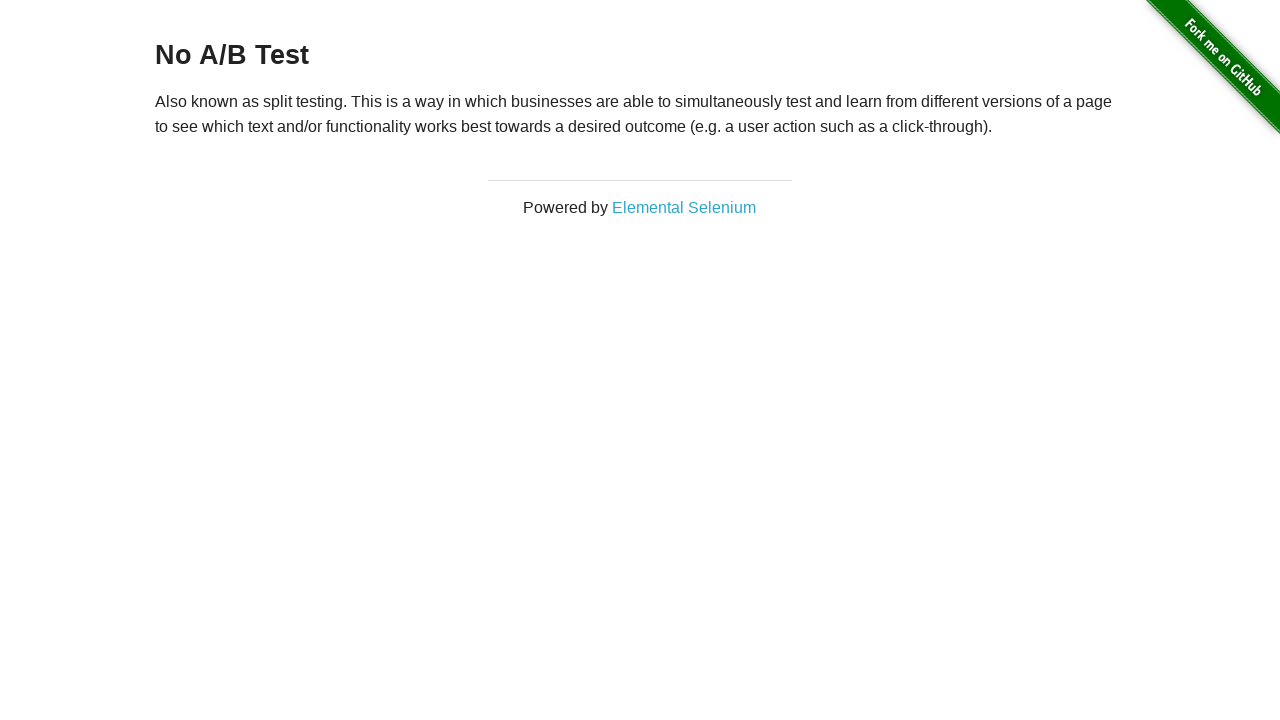

Verified heading text is 'No A/B Test' - opt-out successful
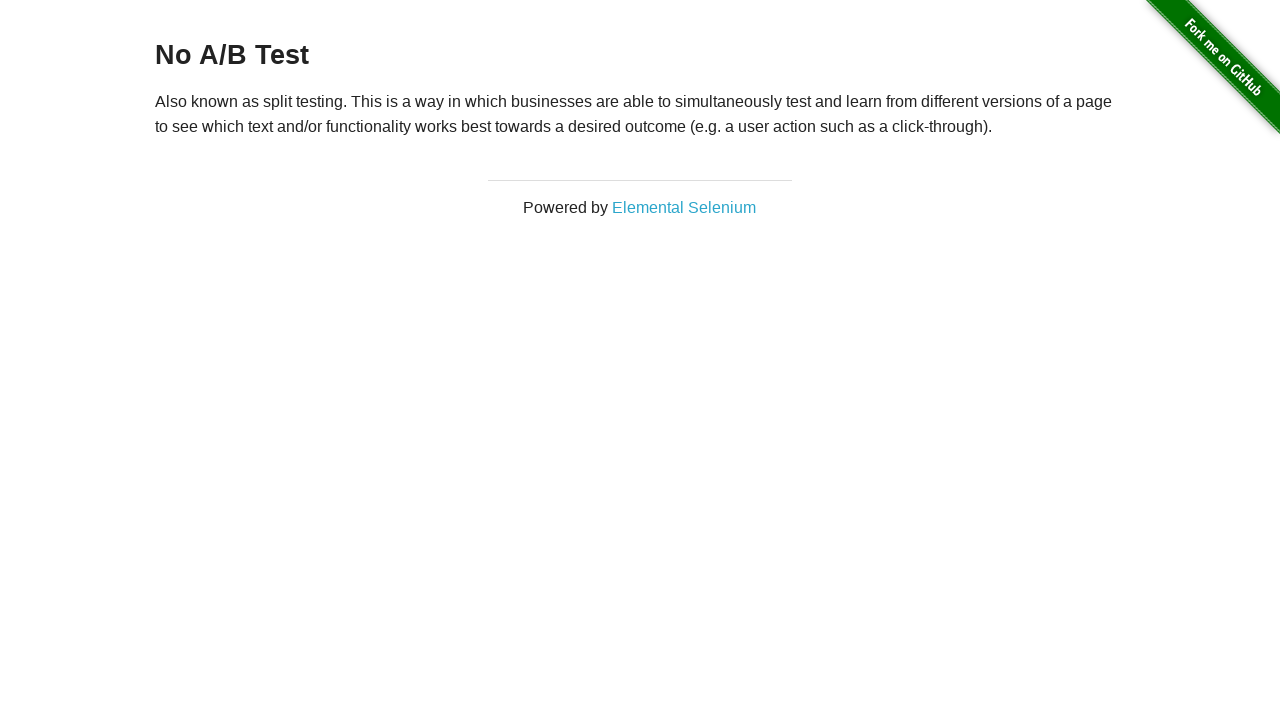

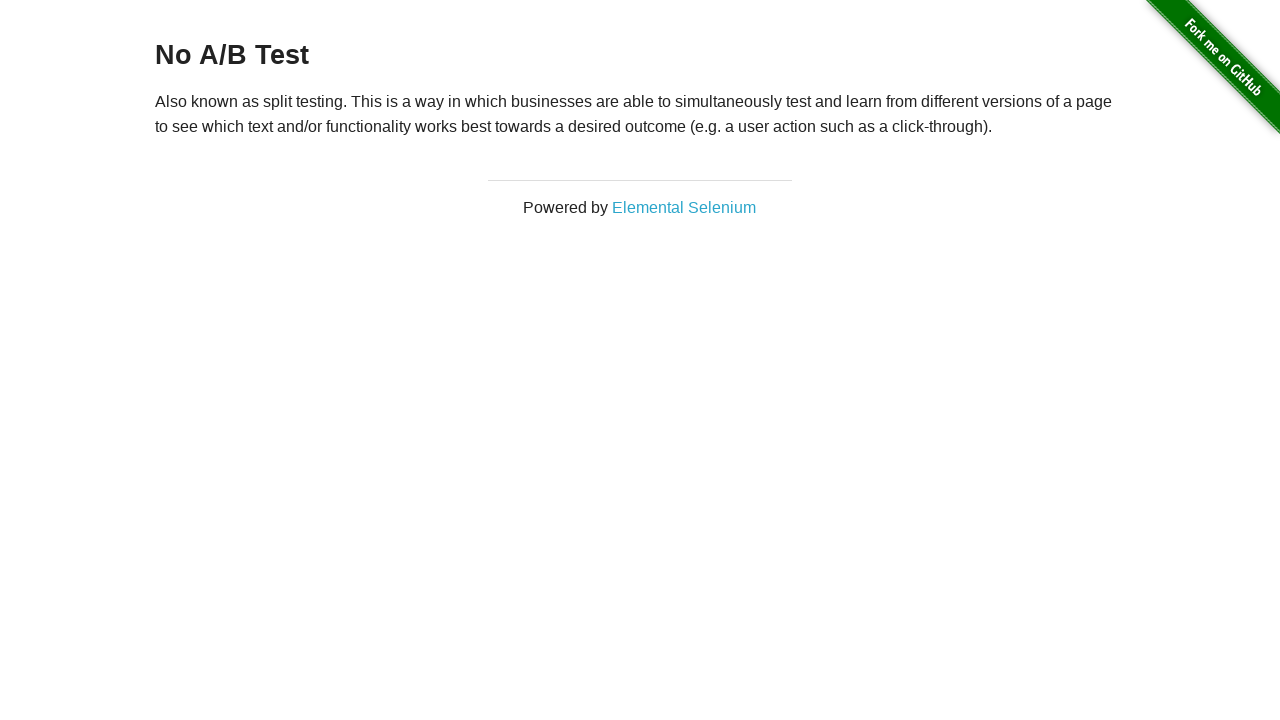